Tests window resizing functionality by changing the browser window dimensions multiple times and maximizing

Starting URL: https://www.bilibili.com/

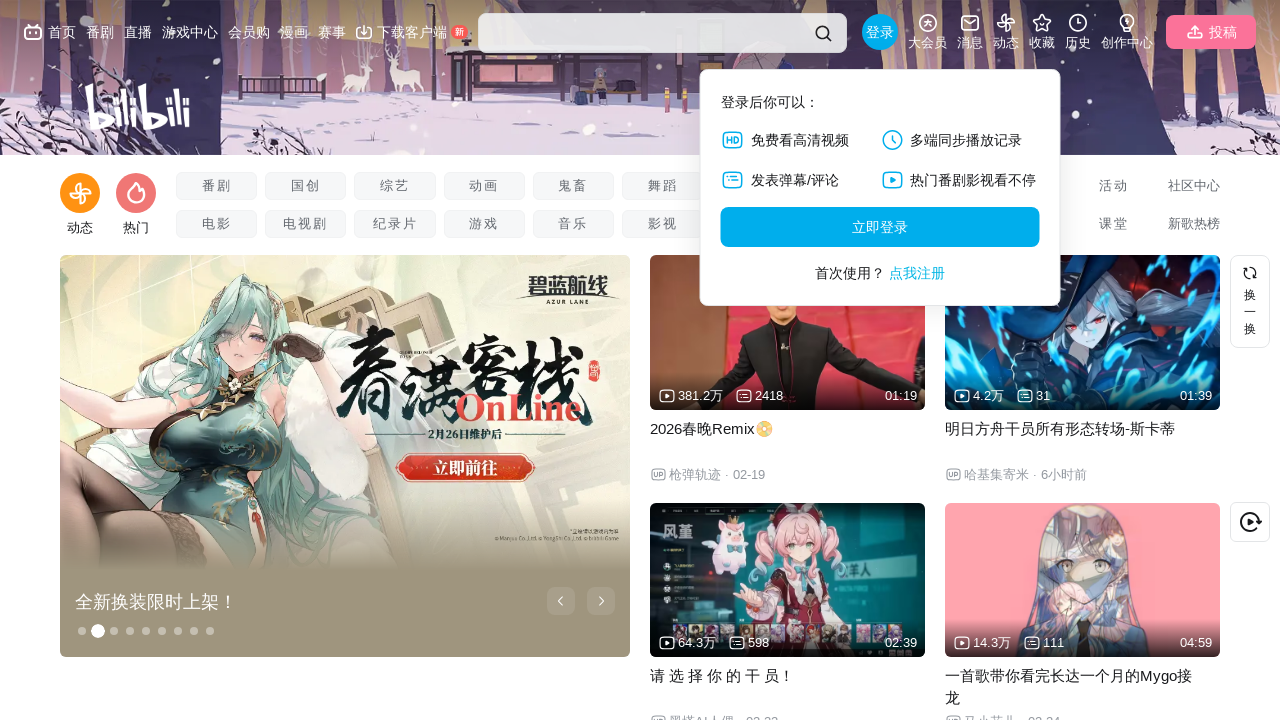

Set viewport size to 500x500
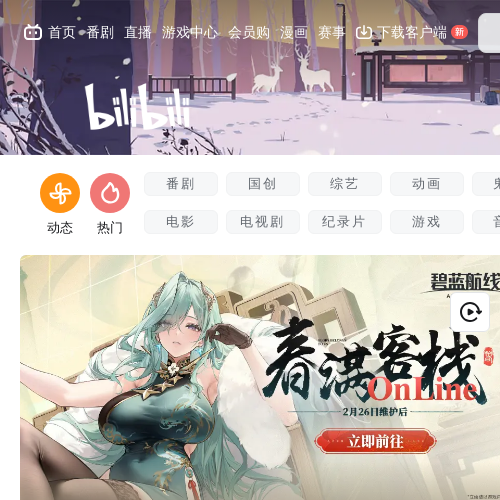

Reloaded the page
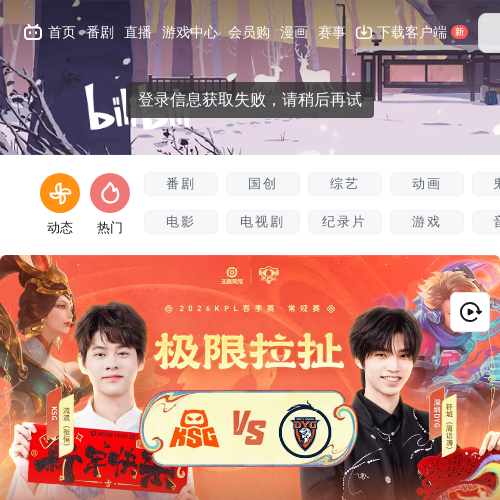

Maximized window to 1920x1080
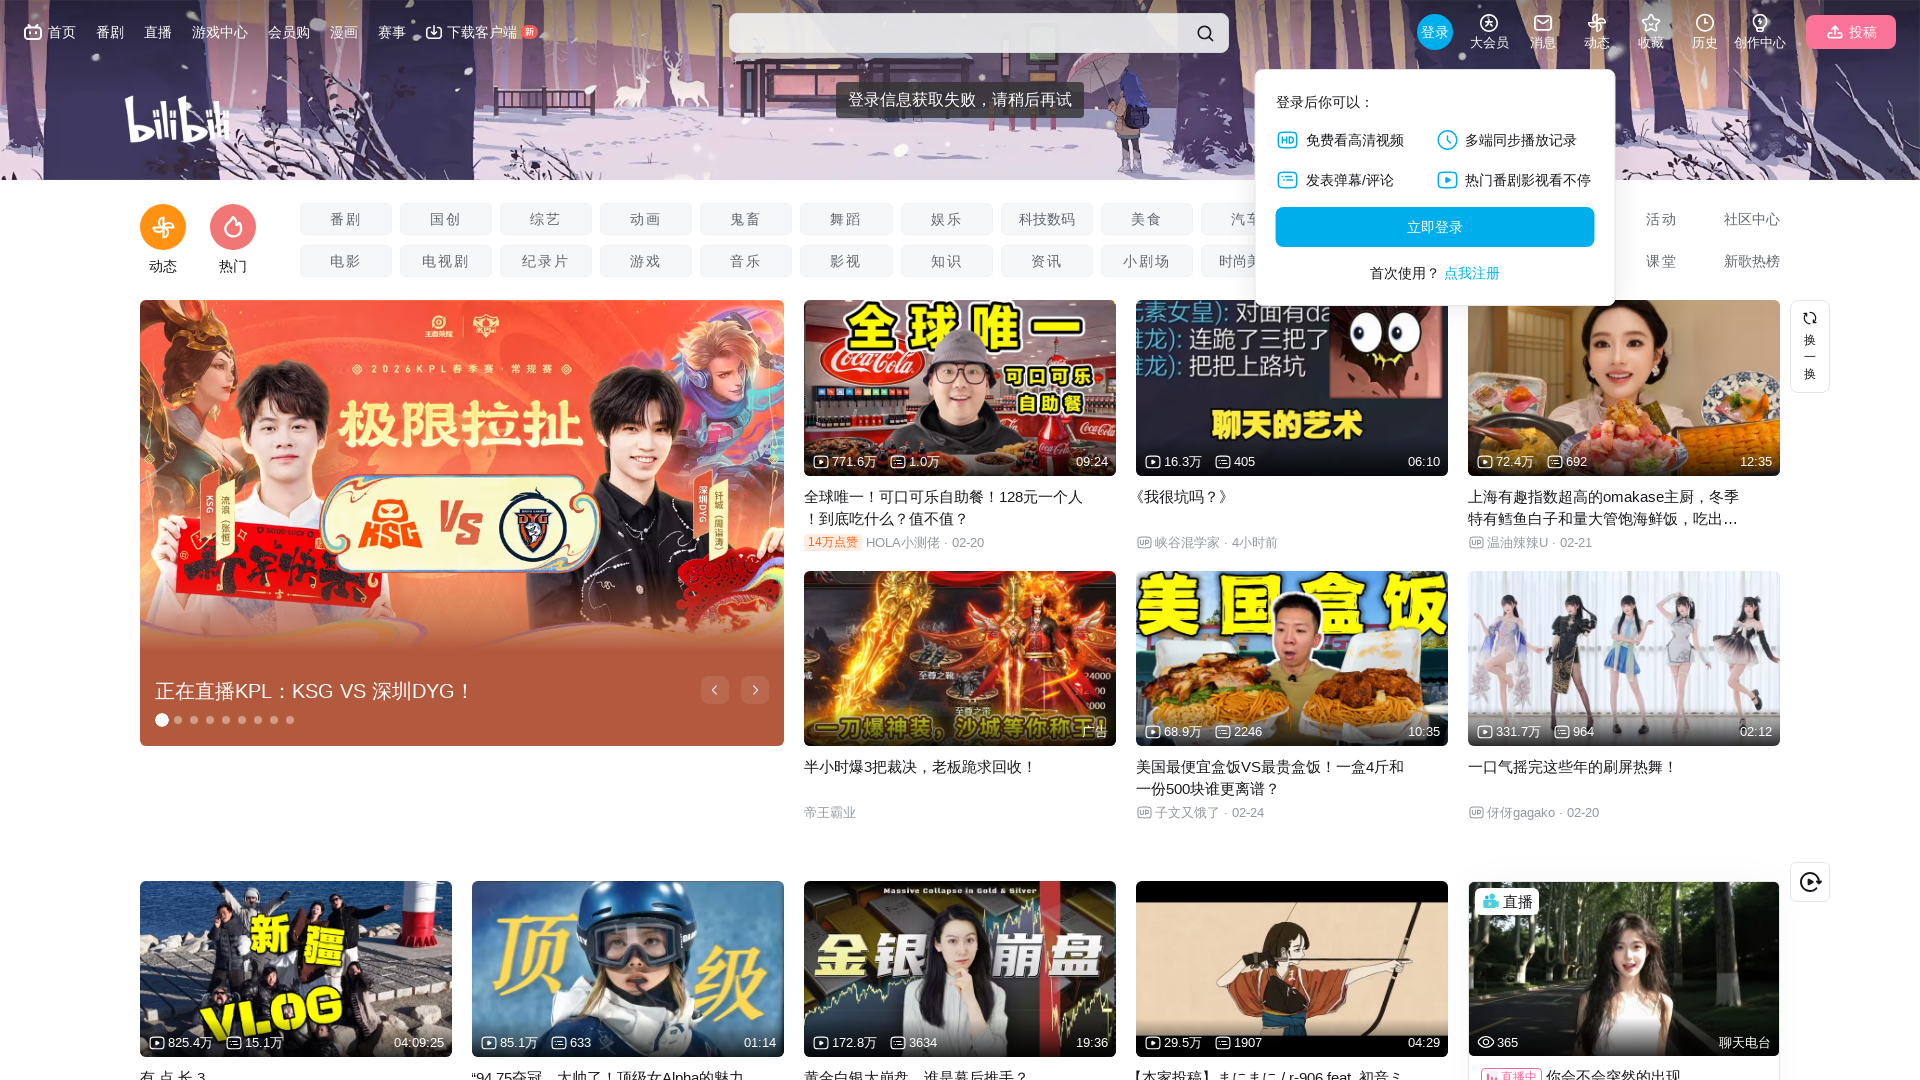

Set viewport size to 600x600
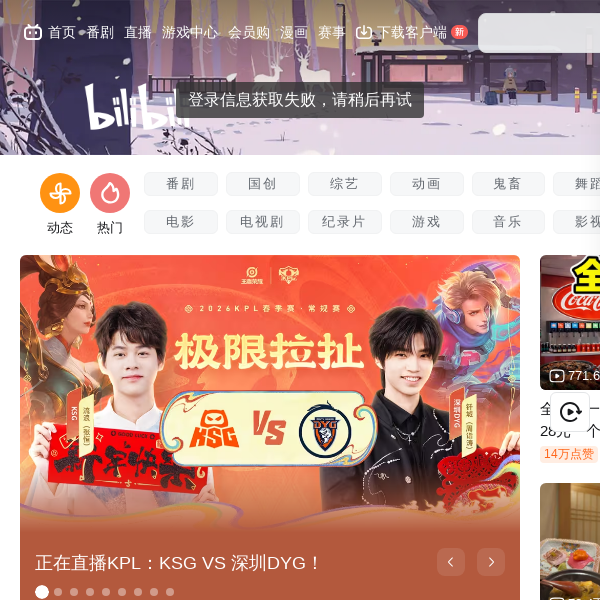

Maximized window to 1920x1080 again
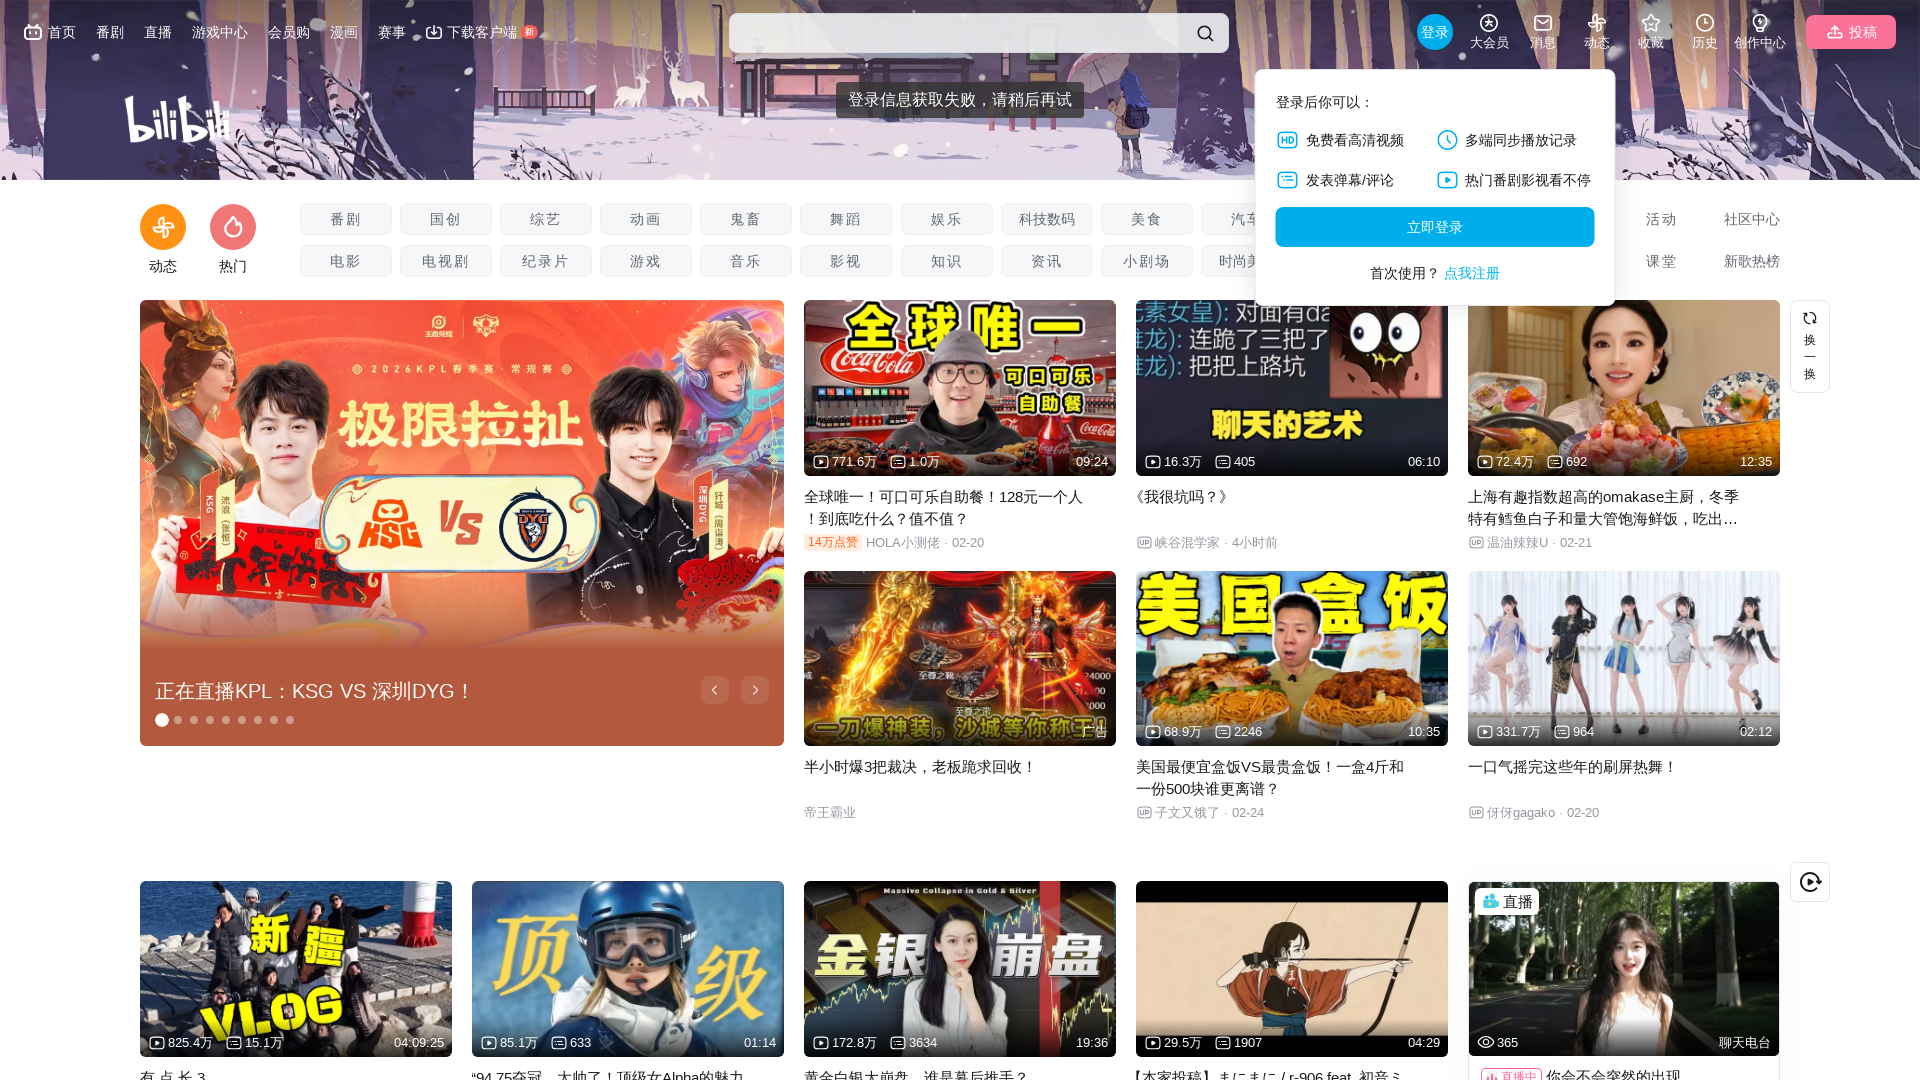

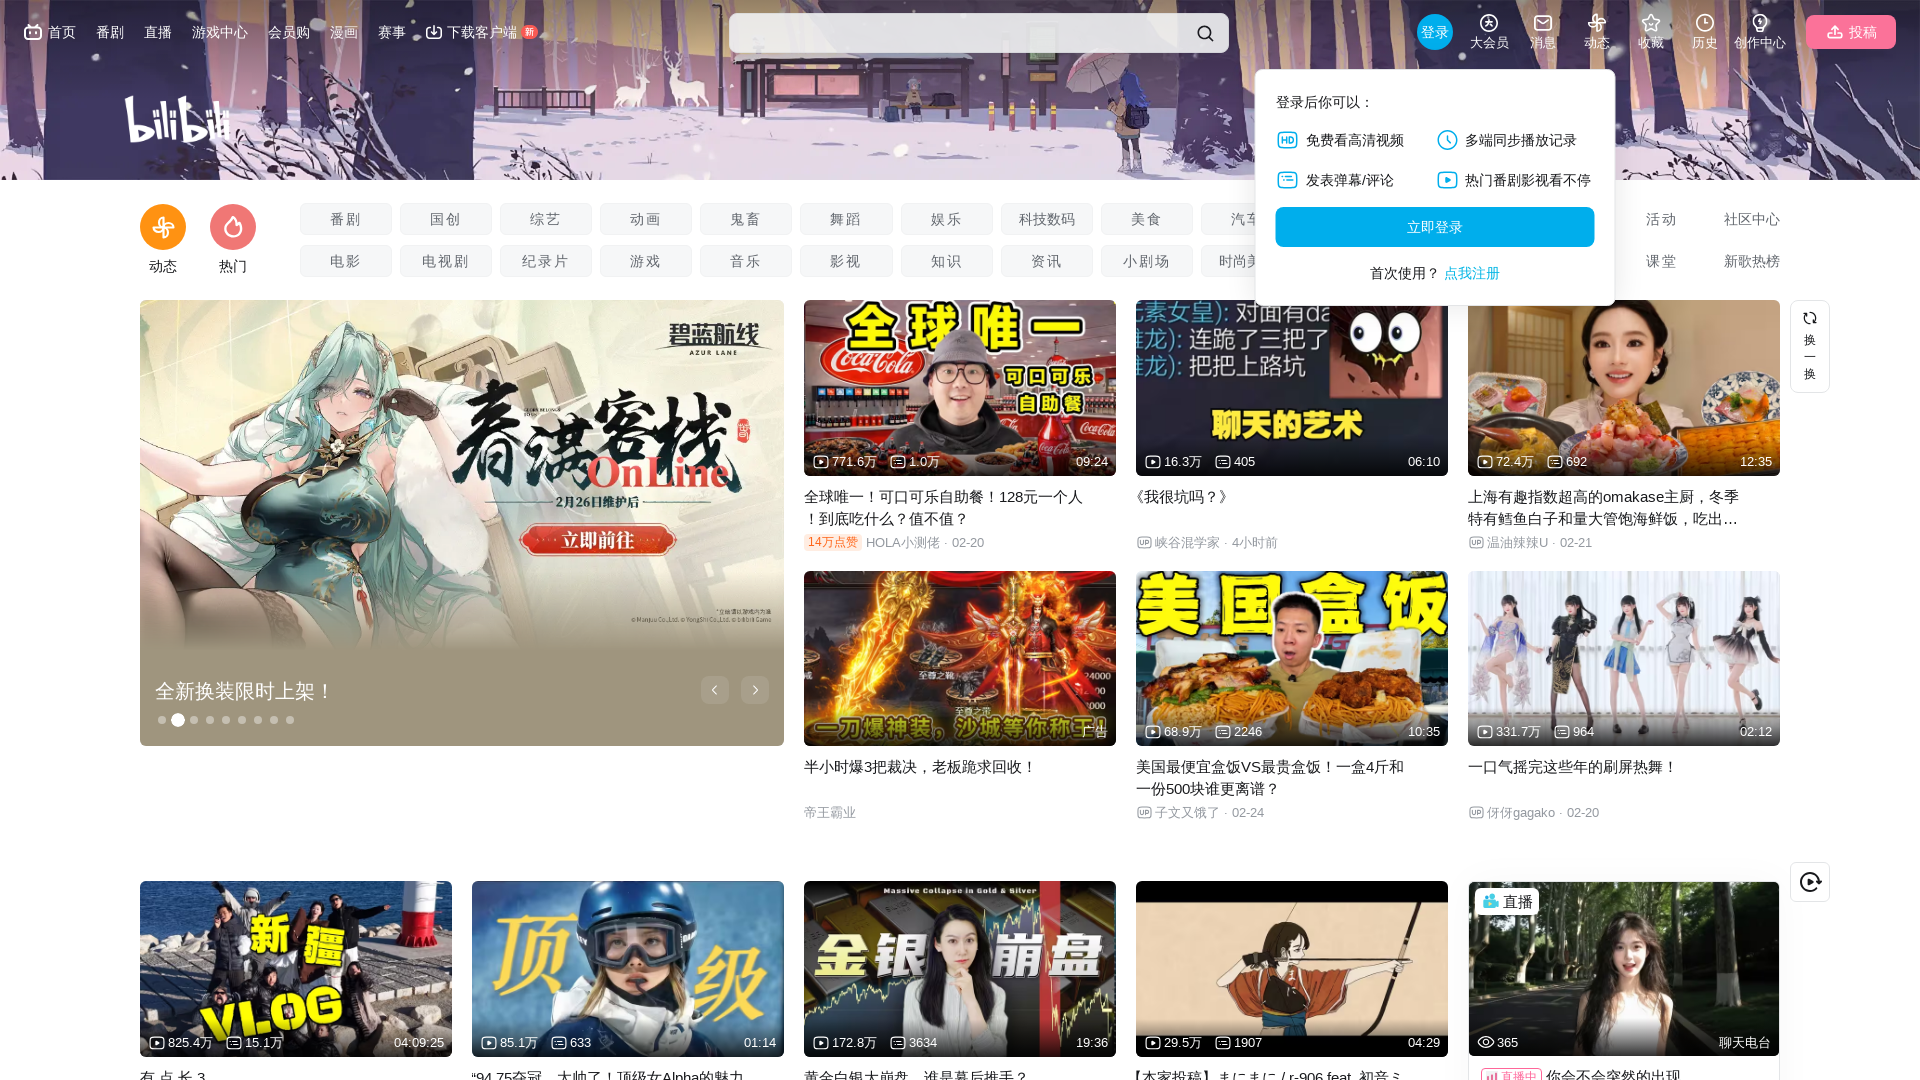